Tests drag and drop functionality using Playwright's built-in drag_to method to drag element A to element B and verify they swap positions

Starting URL: https://the-internet.herokuapp.com/drag_and_drop

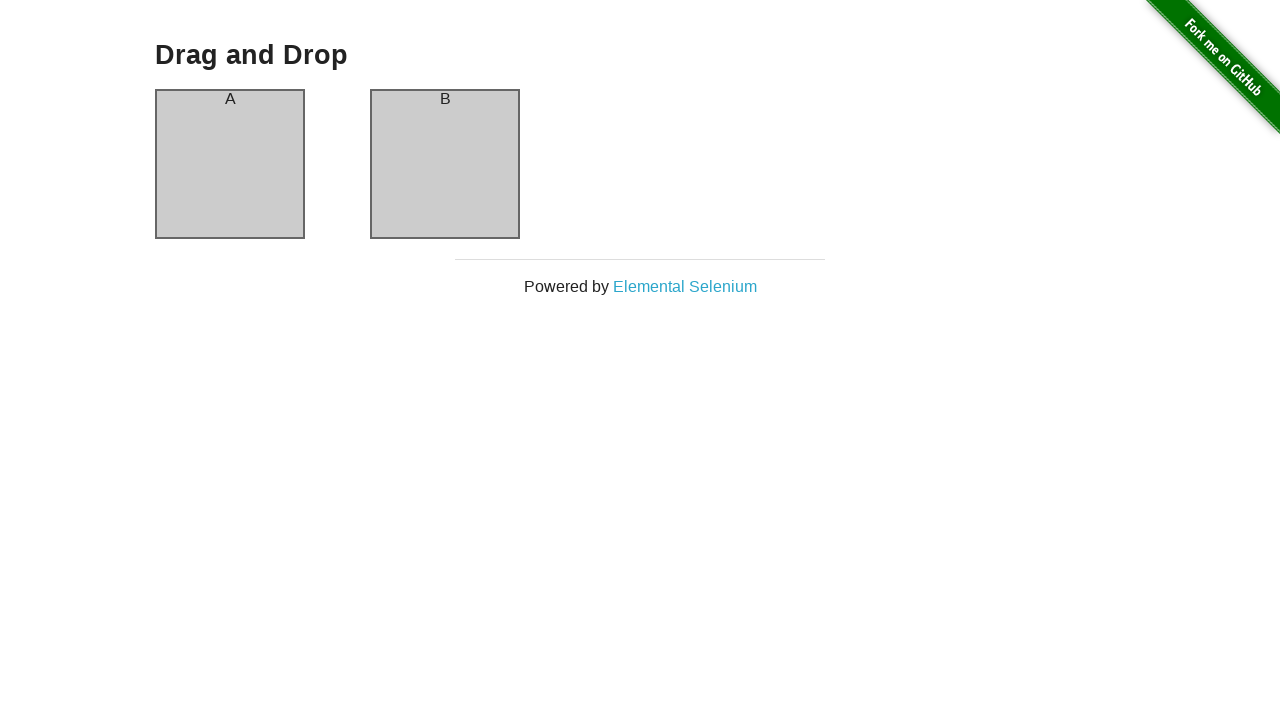

Waited for column A element to load
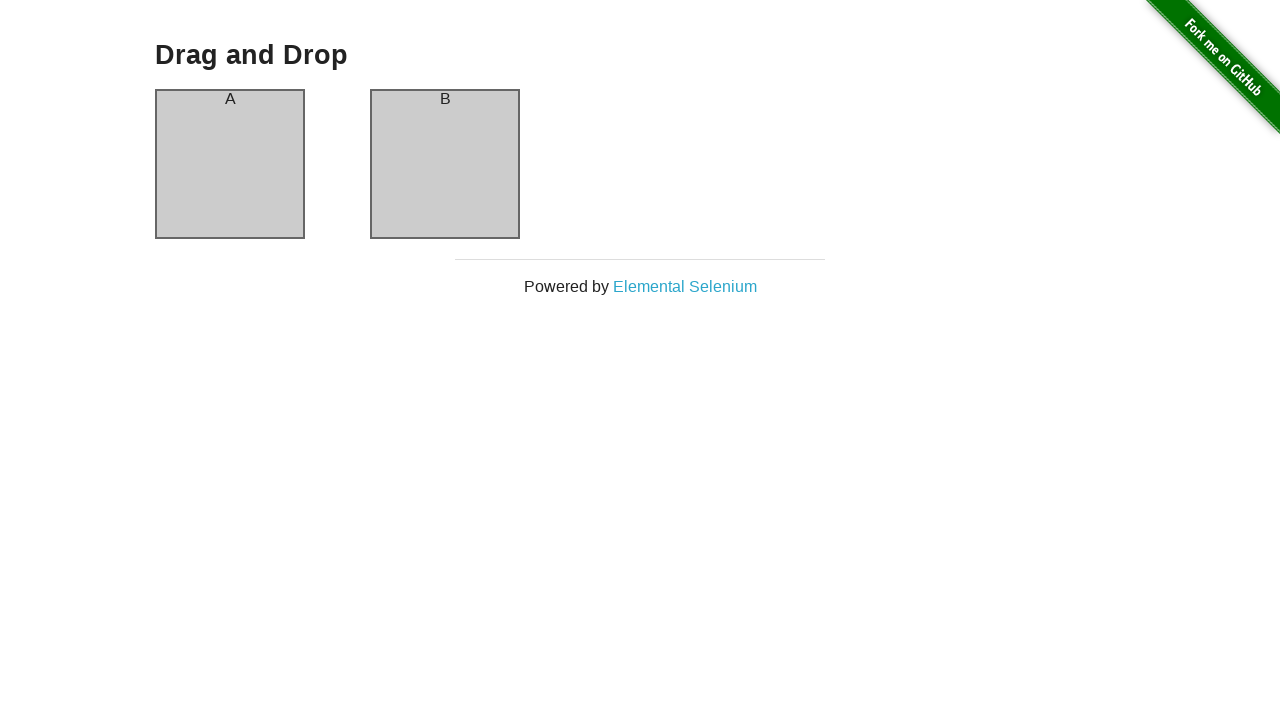

Verified column A contains 'A'
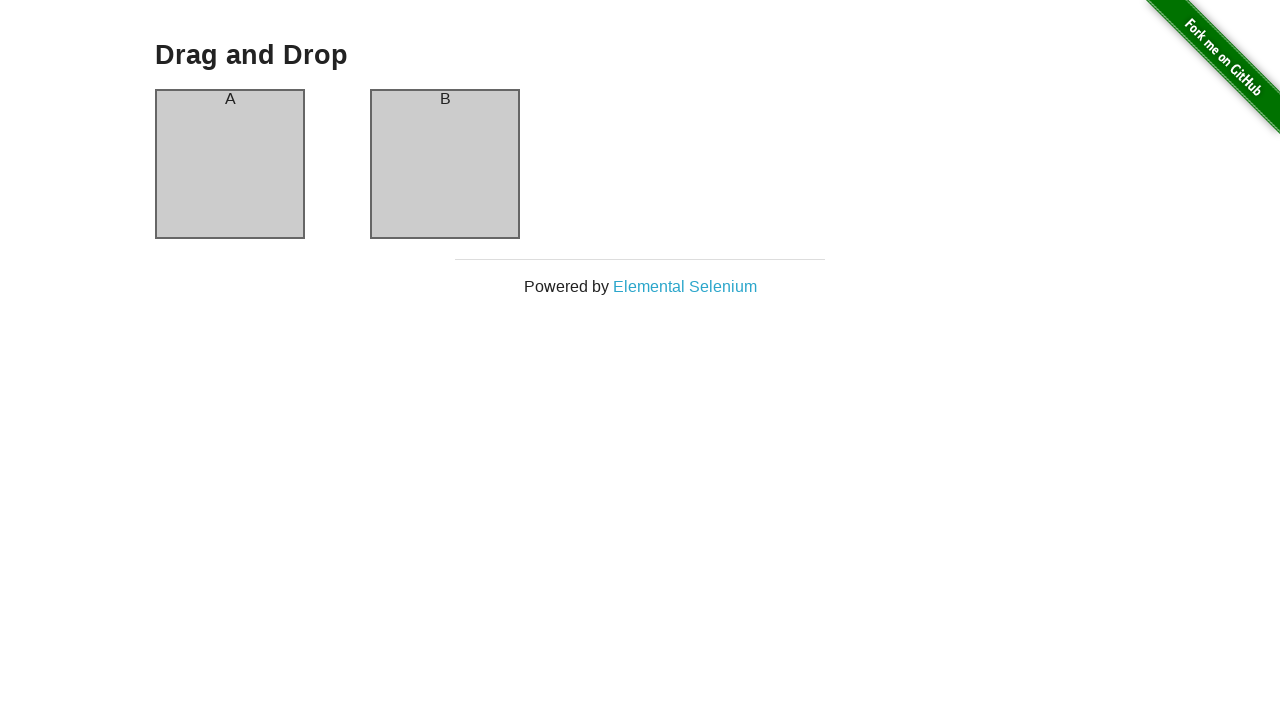

Verified column B contains 'B'
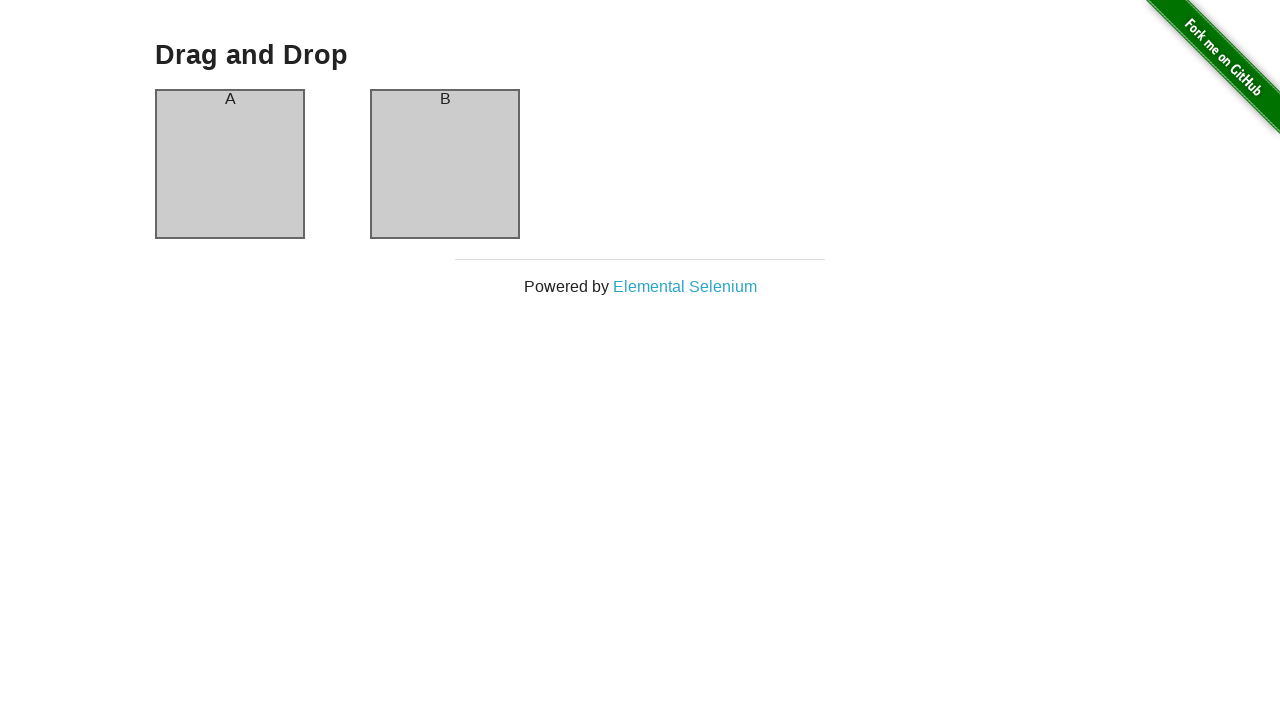

Dragged element A to element B at (445, 164)
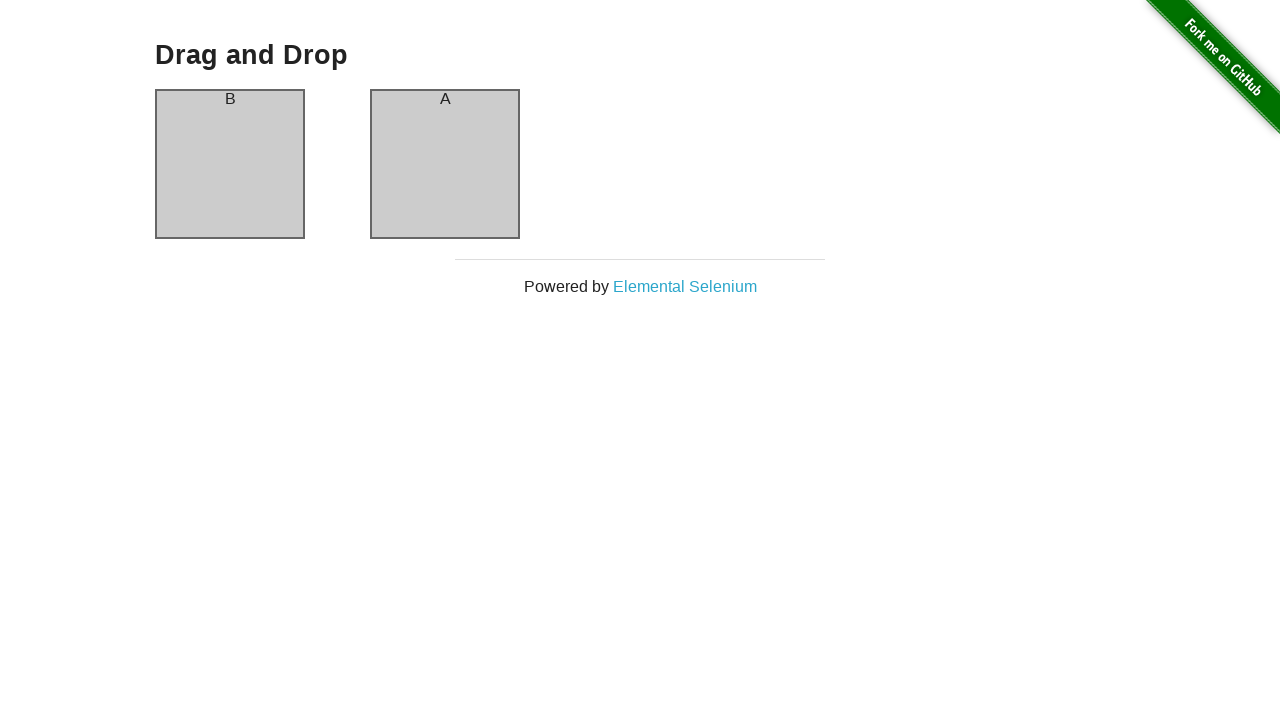

Verified column A now contains 'B' after drag
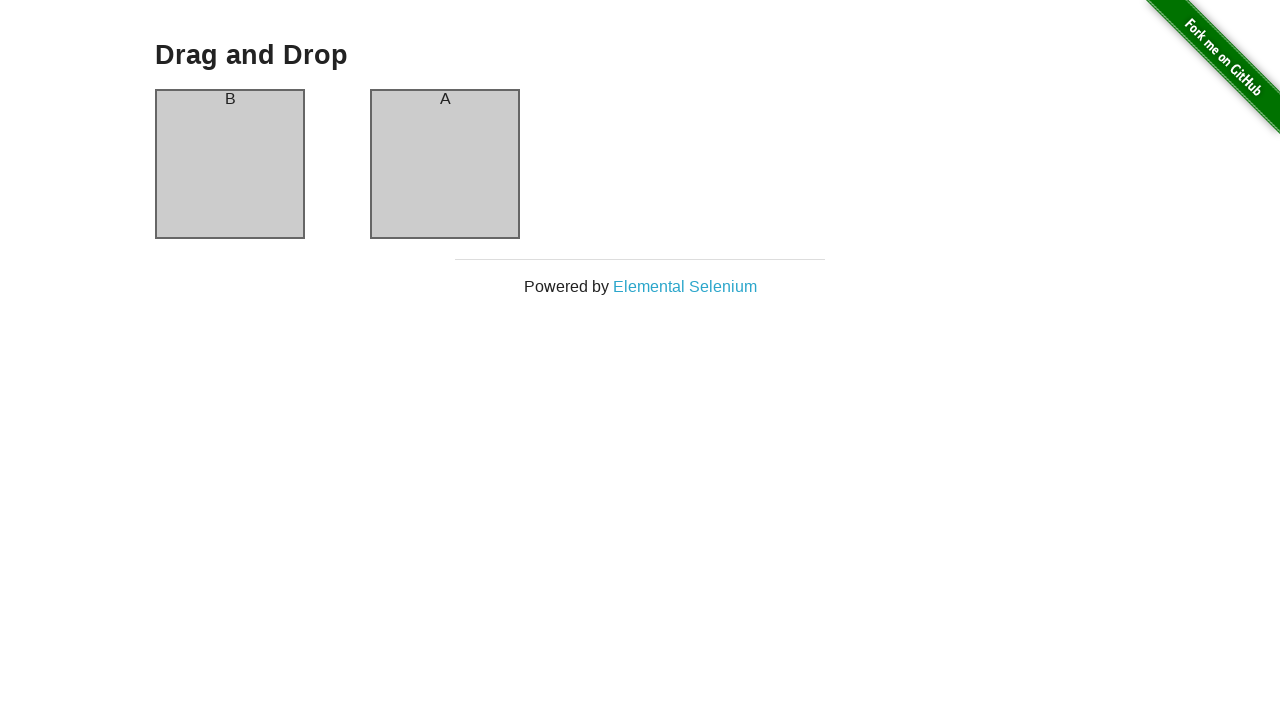

Verified column B now contains 'A' after drag - swap successful
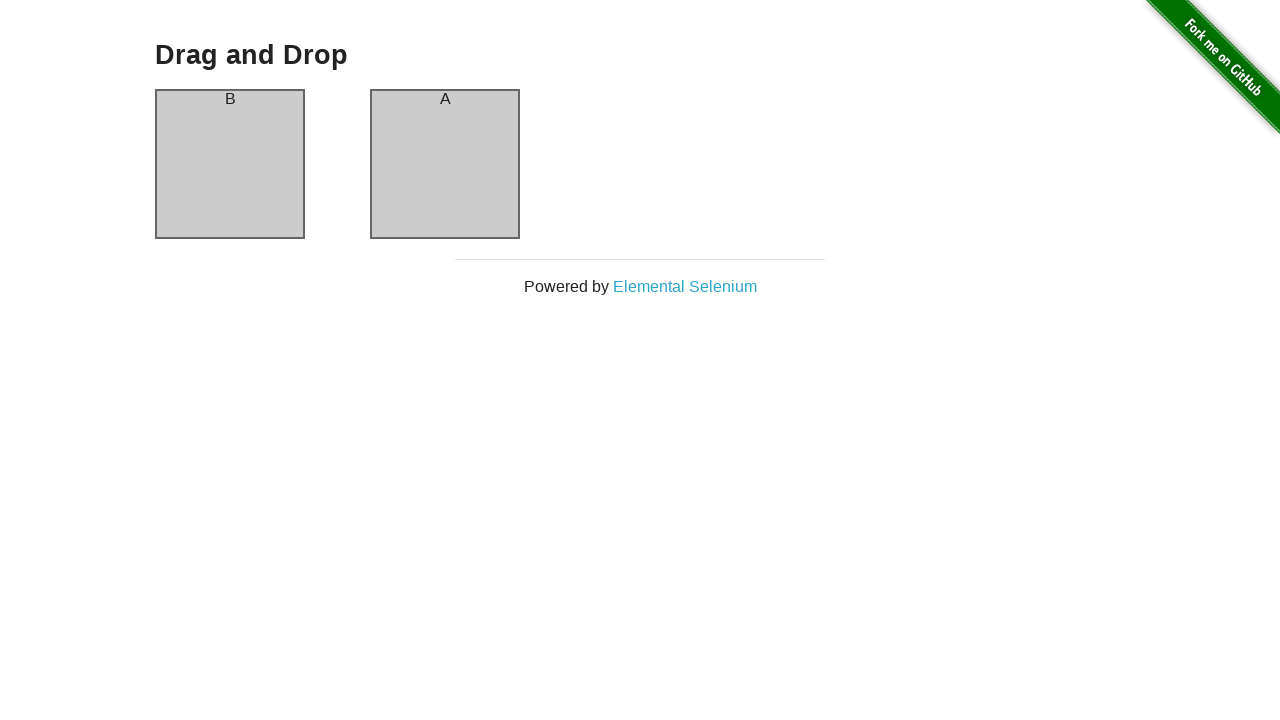

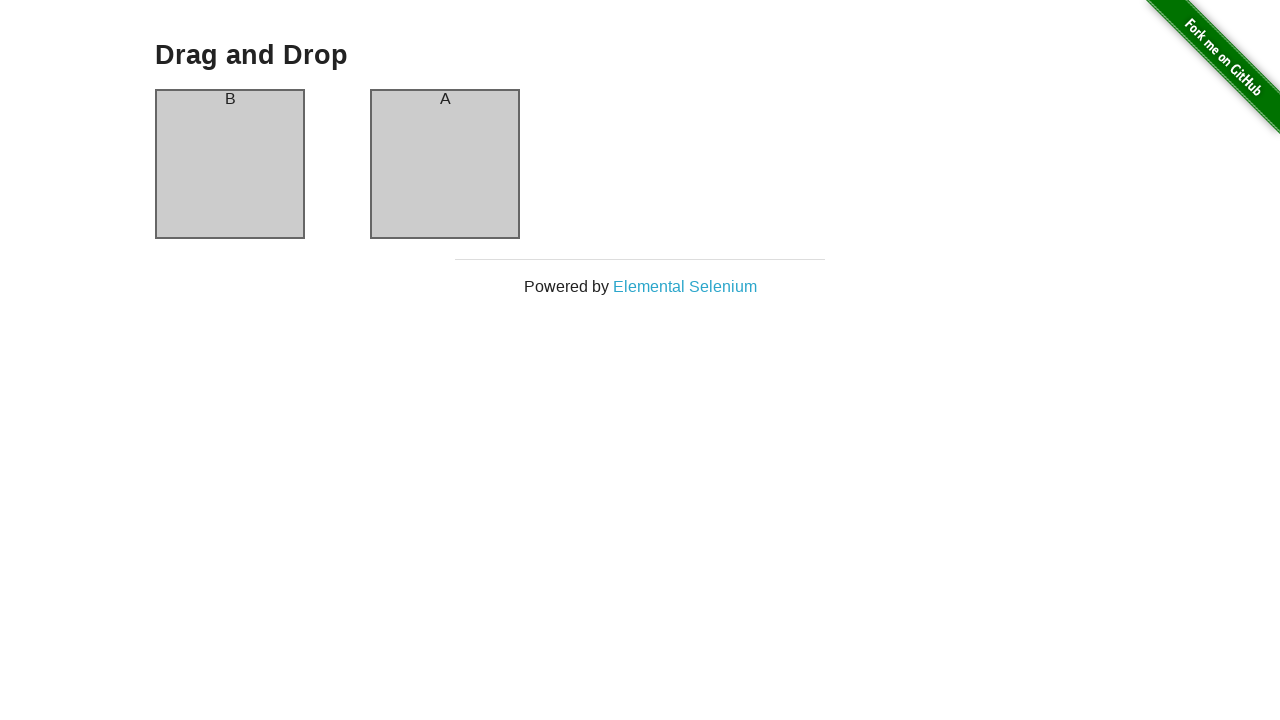